Tests sorting the Due column in descending order by clicking the column header twice

Starting URL: https://the-internet.herokuapp.com/tables

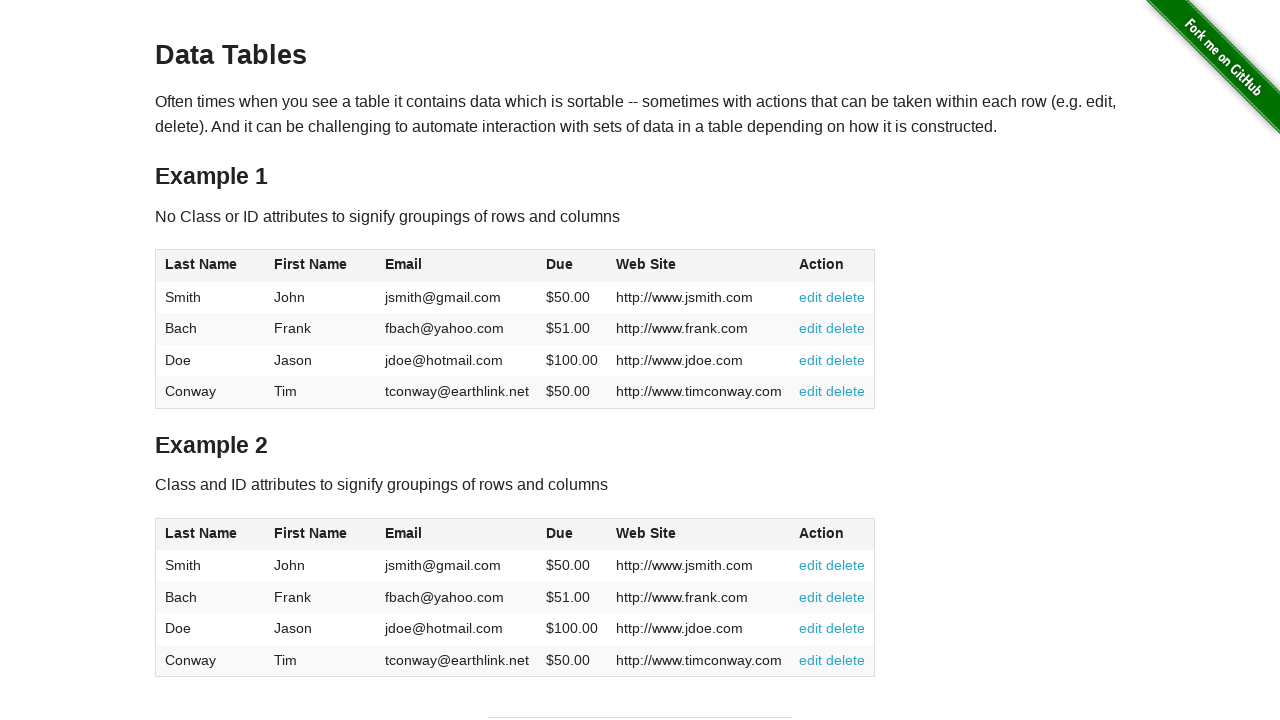

Clicked Due column header (first click) at (572, 266) on #table1 thead tr th:nth-of-type(4)
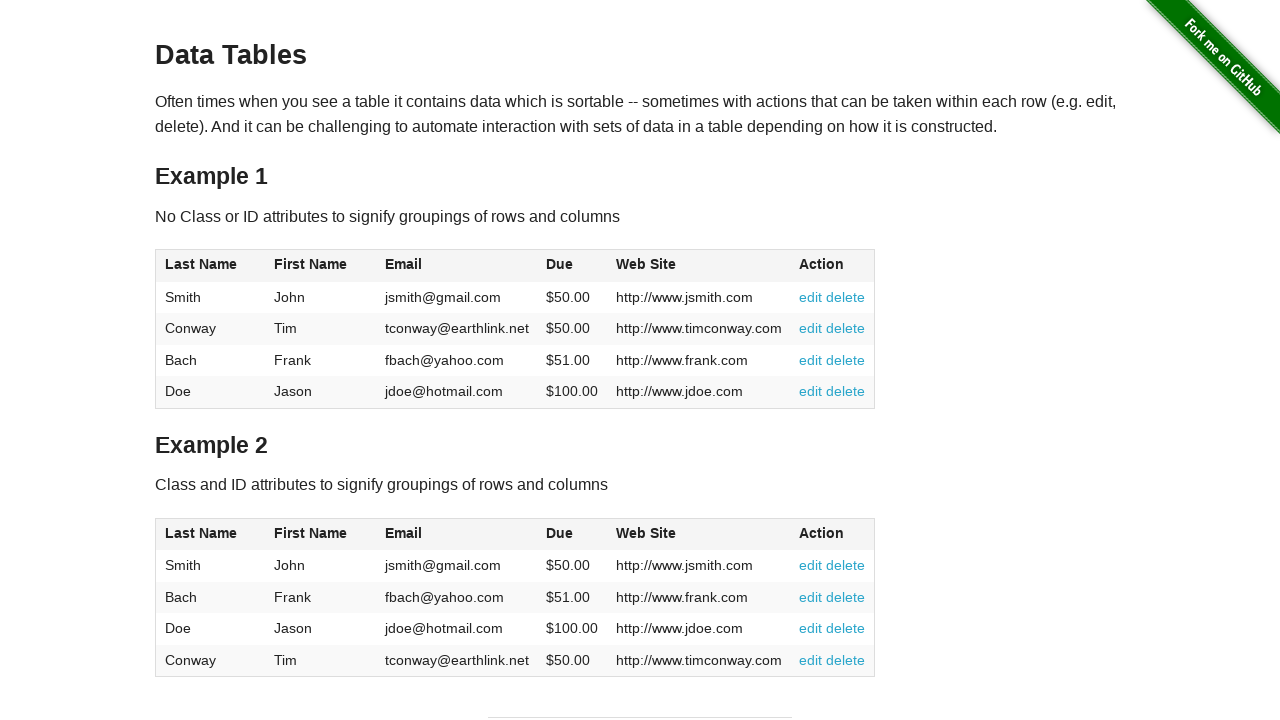

Clicked Due column header (second click to sort descending) at (572, 266) on #table1 thead tr th:nth-of-type(4)
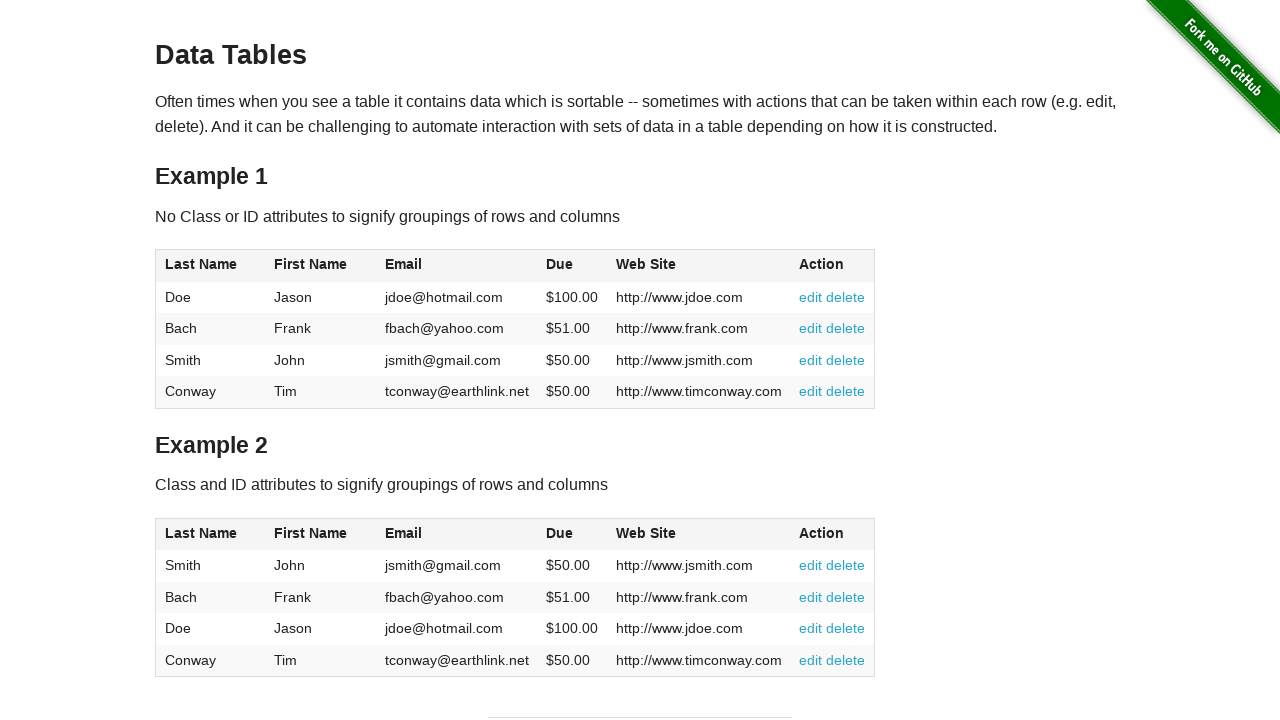

Table data loaded and Due column is visible
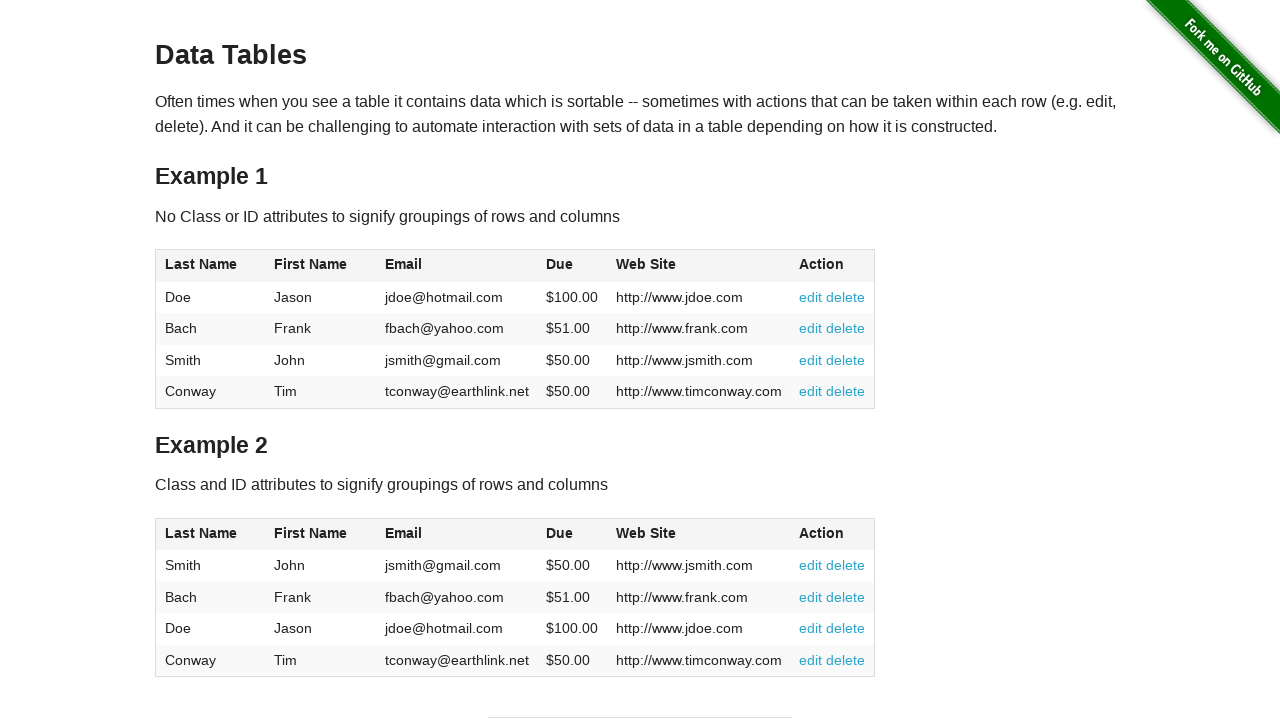

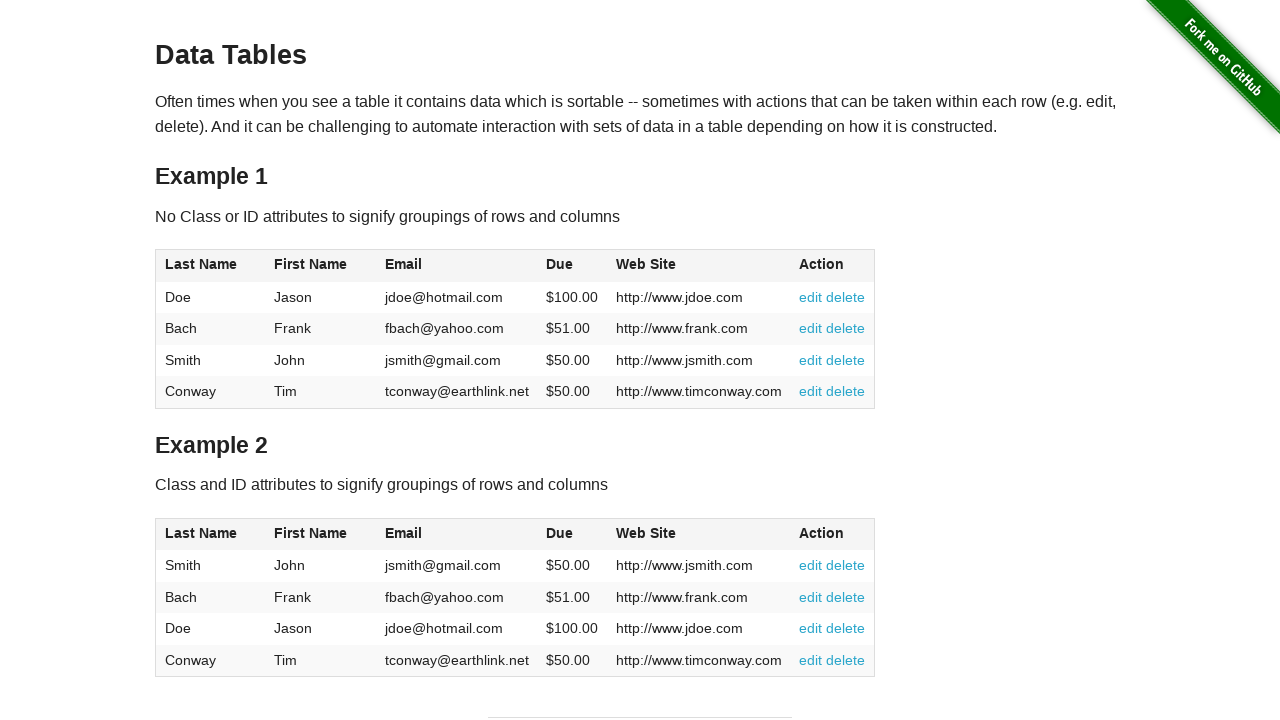